Navigates to the OrangeHRM demo page and verifies the page loads correctly by checking the page title, current URL, and page source are accessible.

Starting URL: https://opensource-demo.orangehrmlive.com/

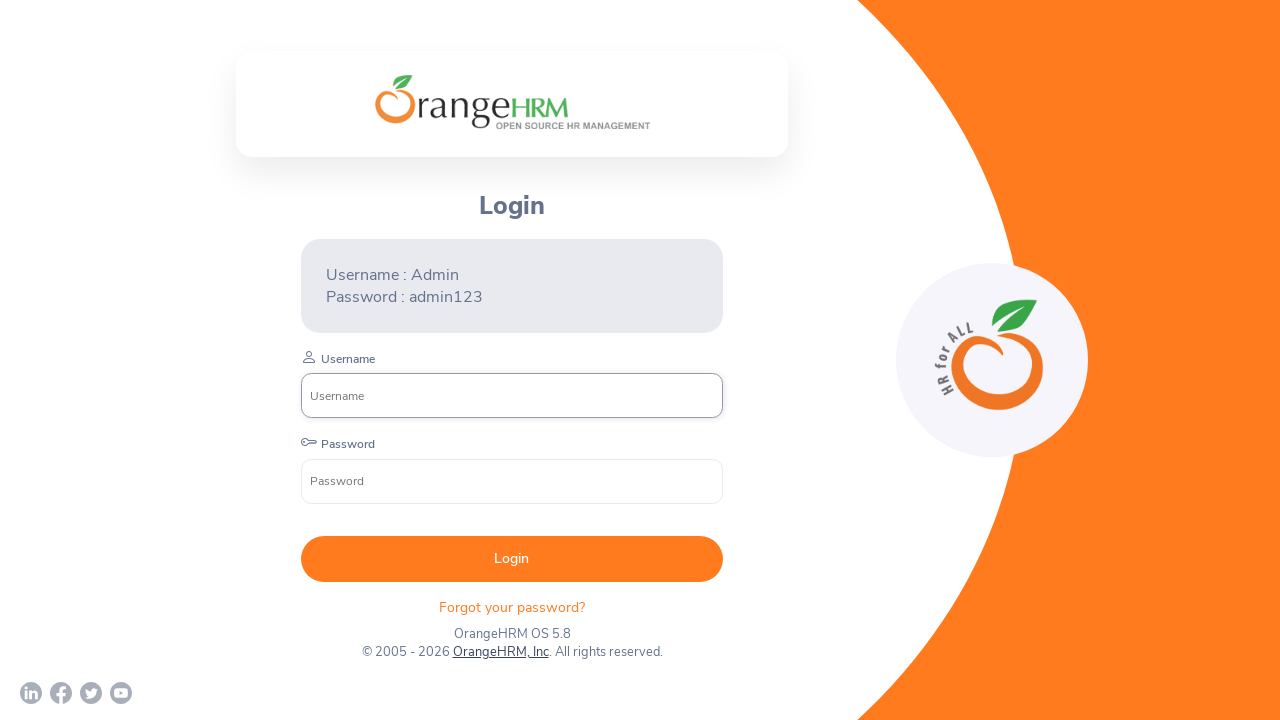

Set viewport size to 1920x1080
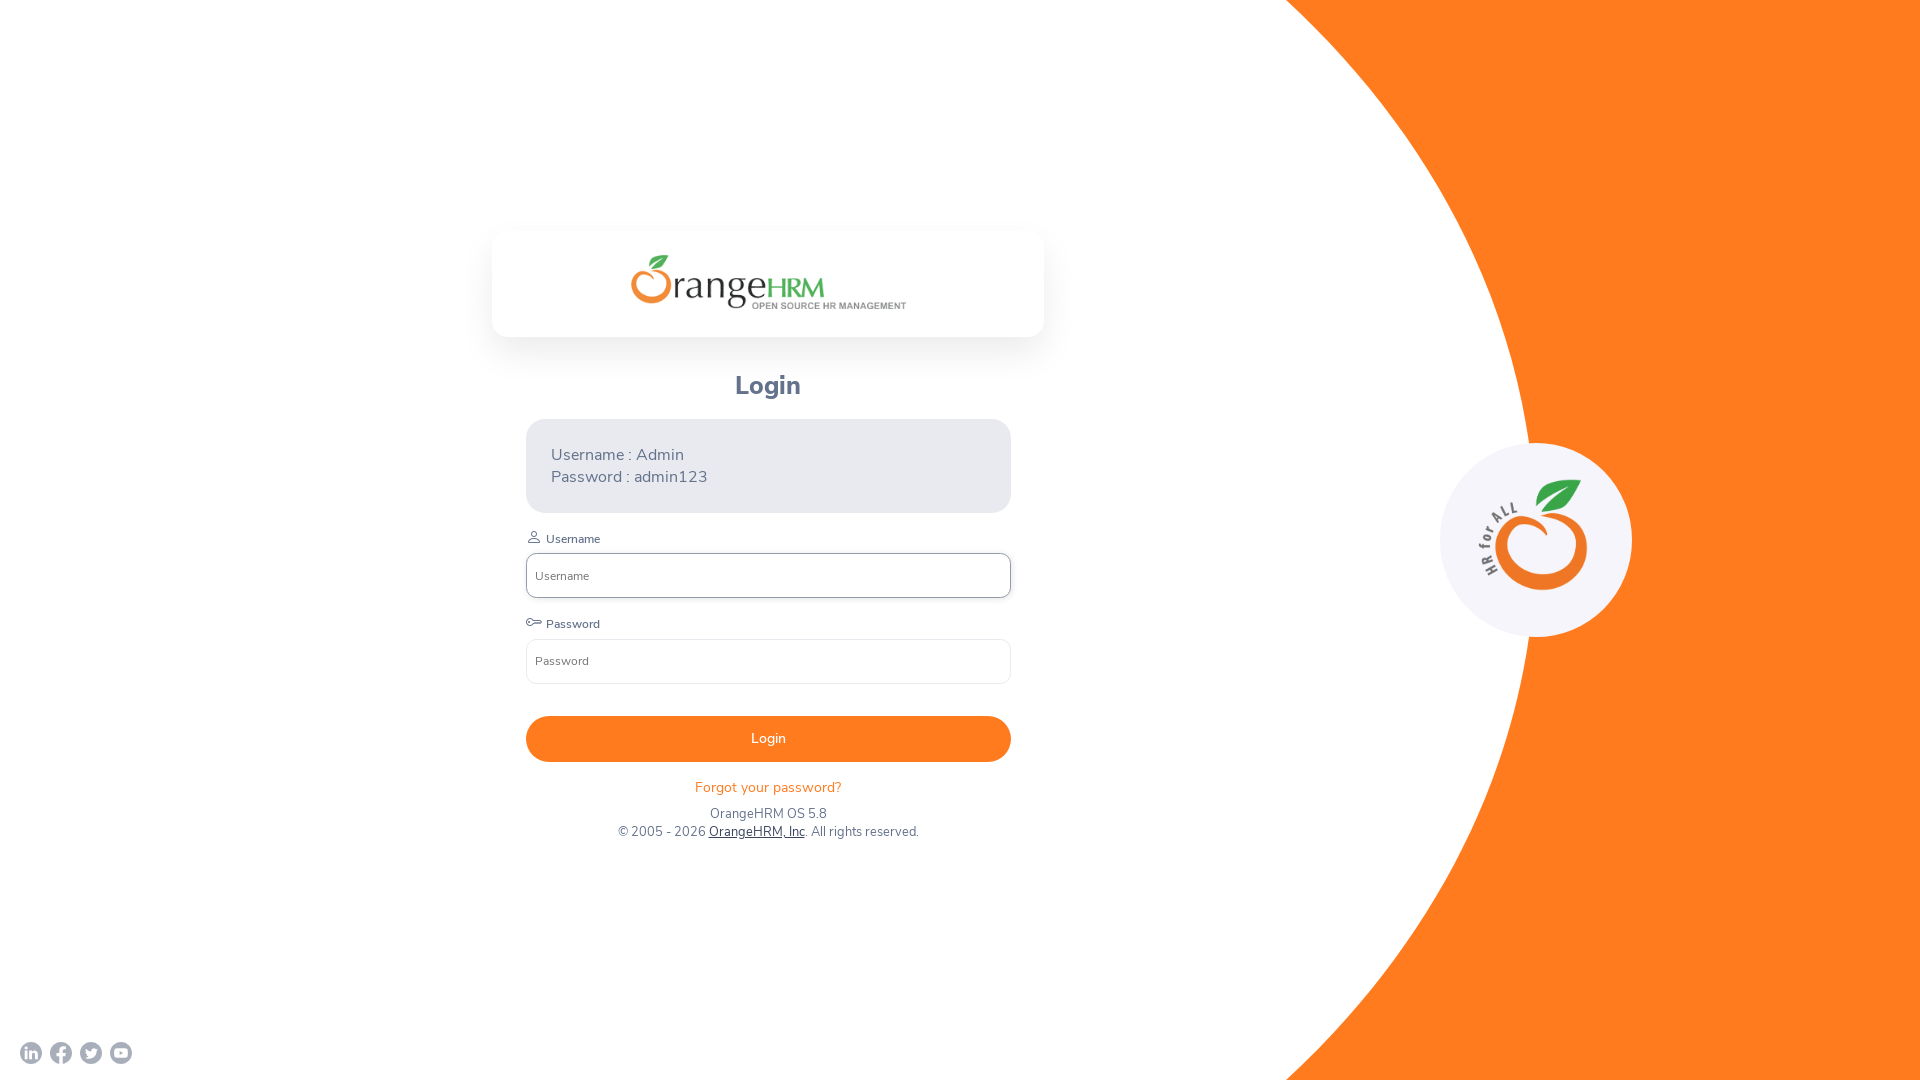

Page DOM content loaded
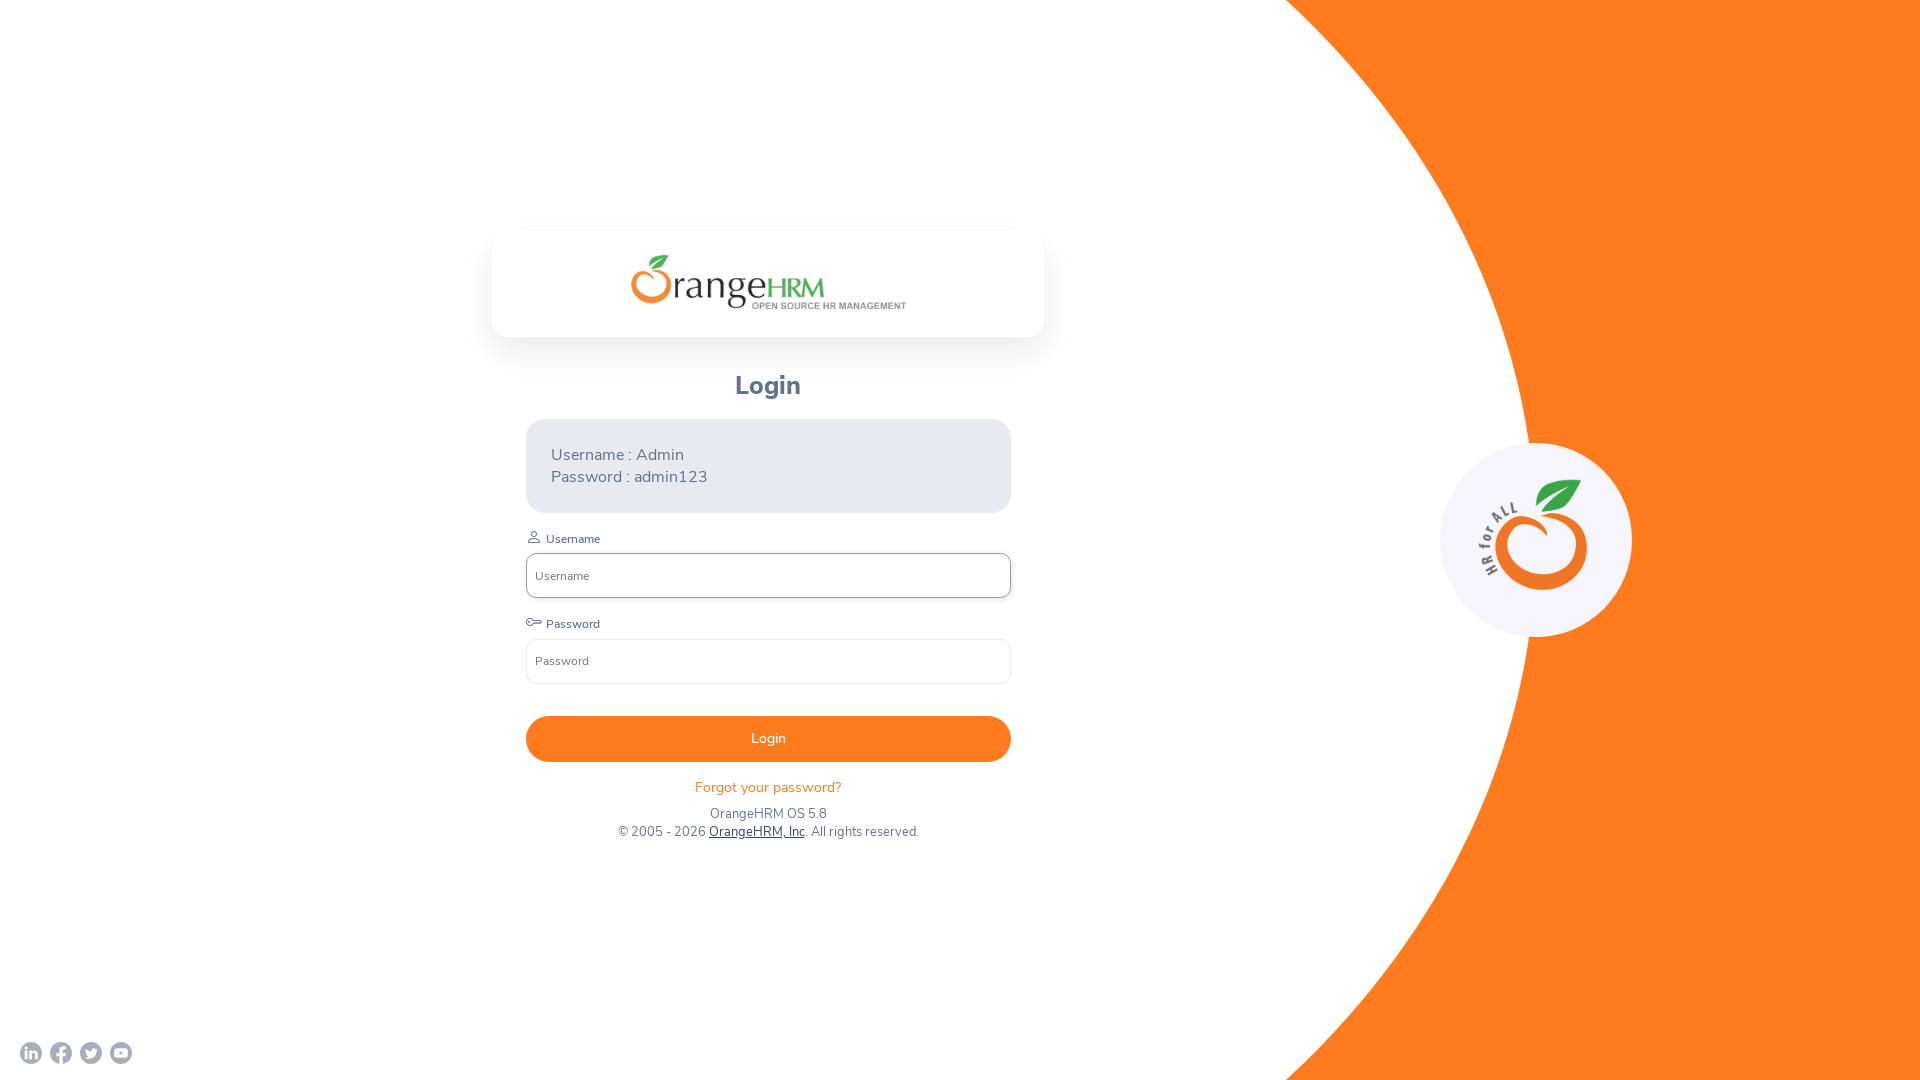

Retrieved page title: OrangeHRM
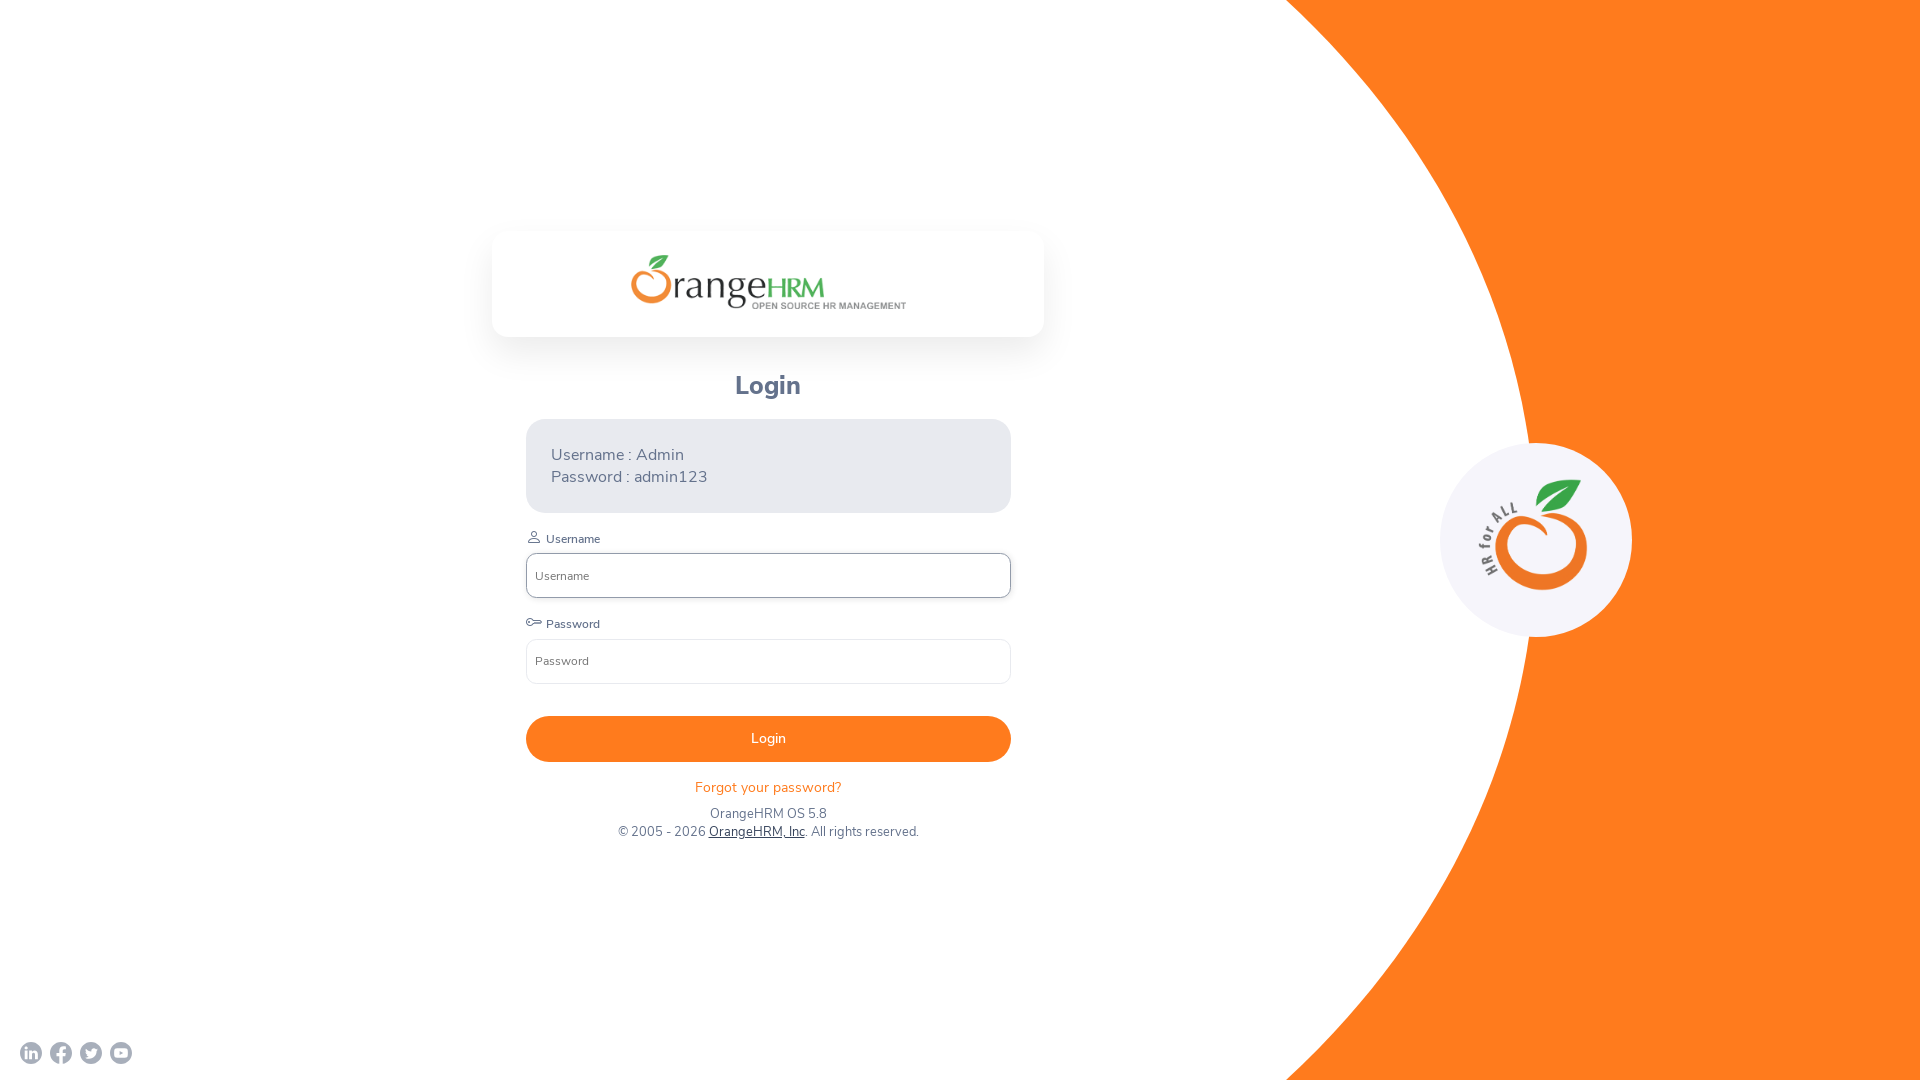

Verified page title is not empty
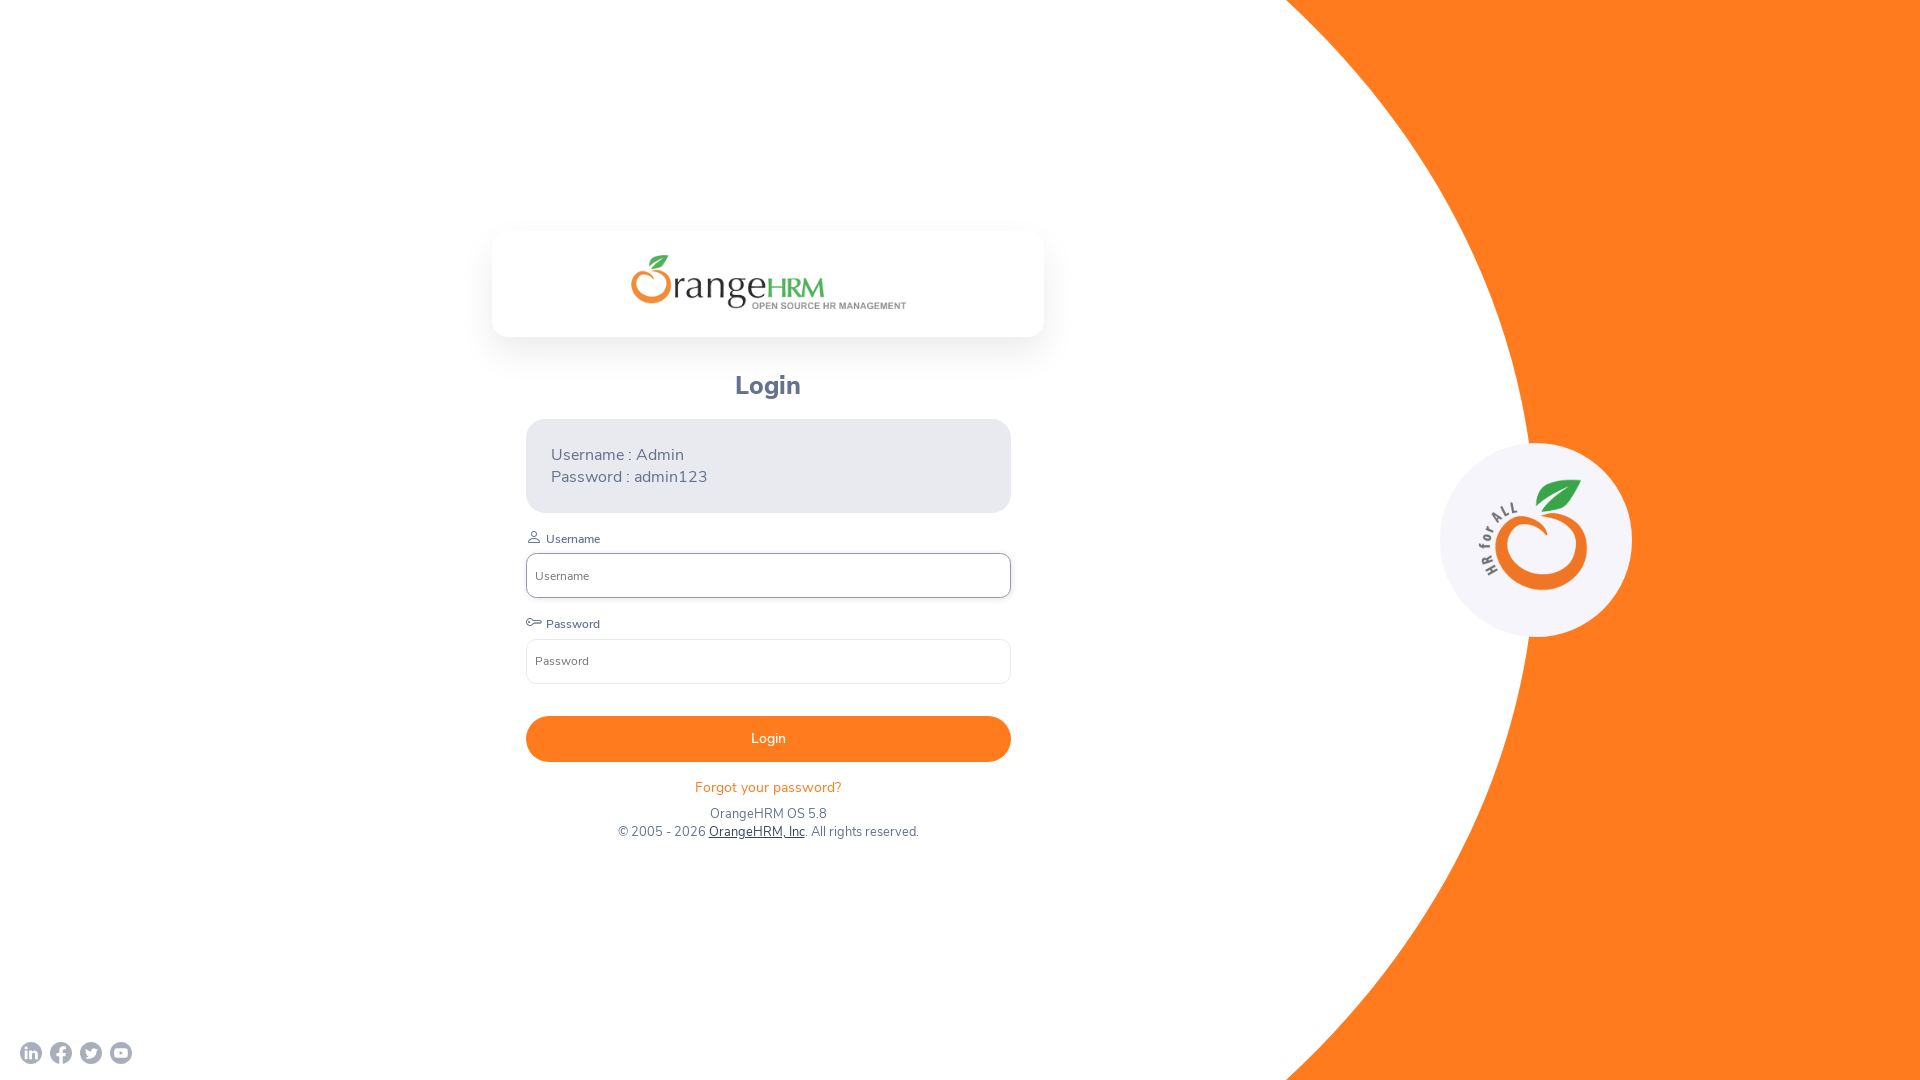

Retrieved current URL: https://opensource-demo.orangehrmlive.com/web/index.php/auth/login
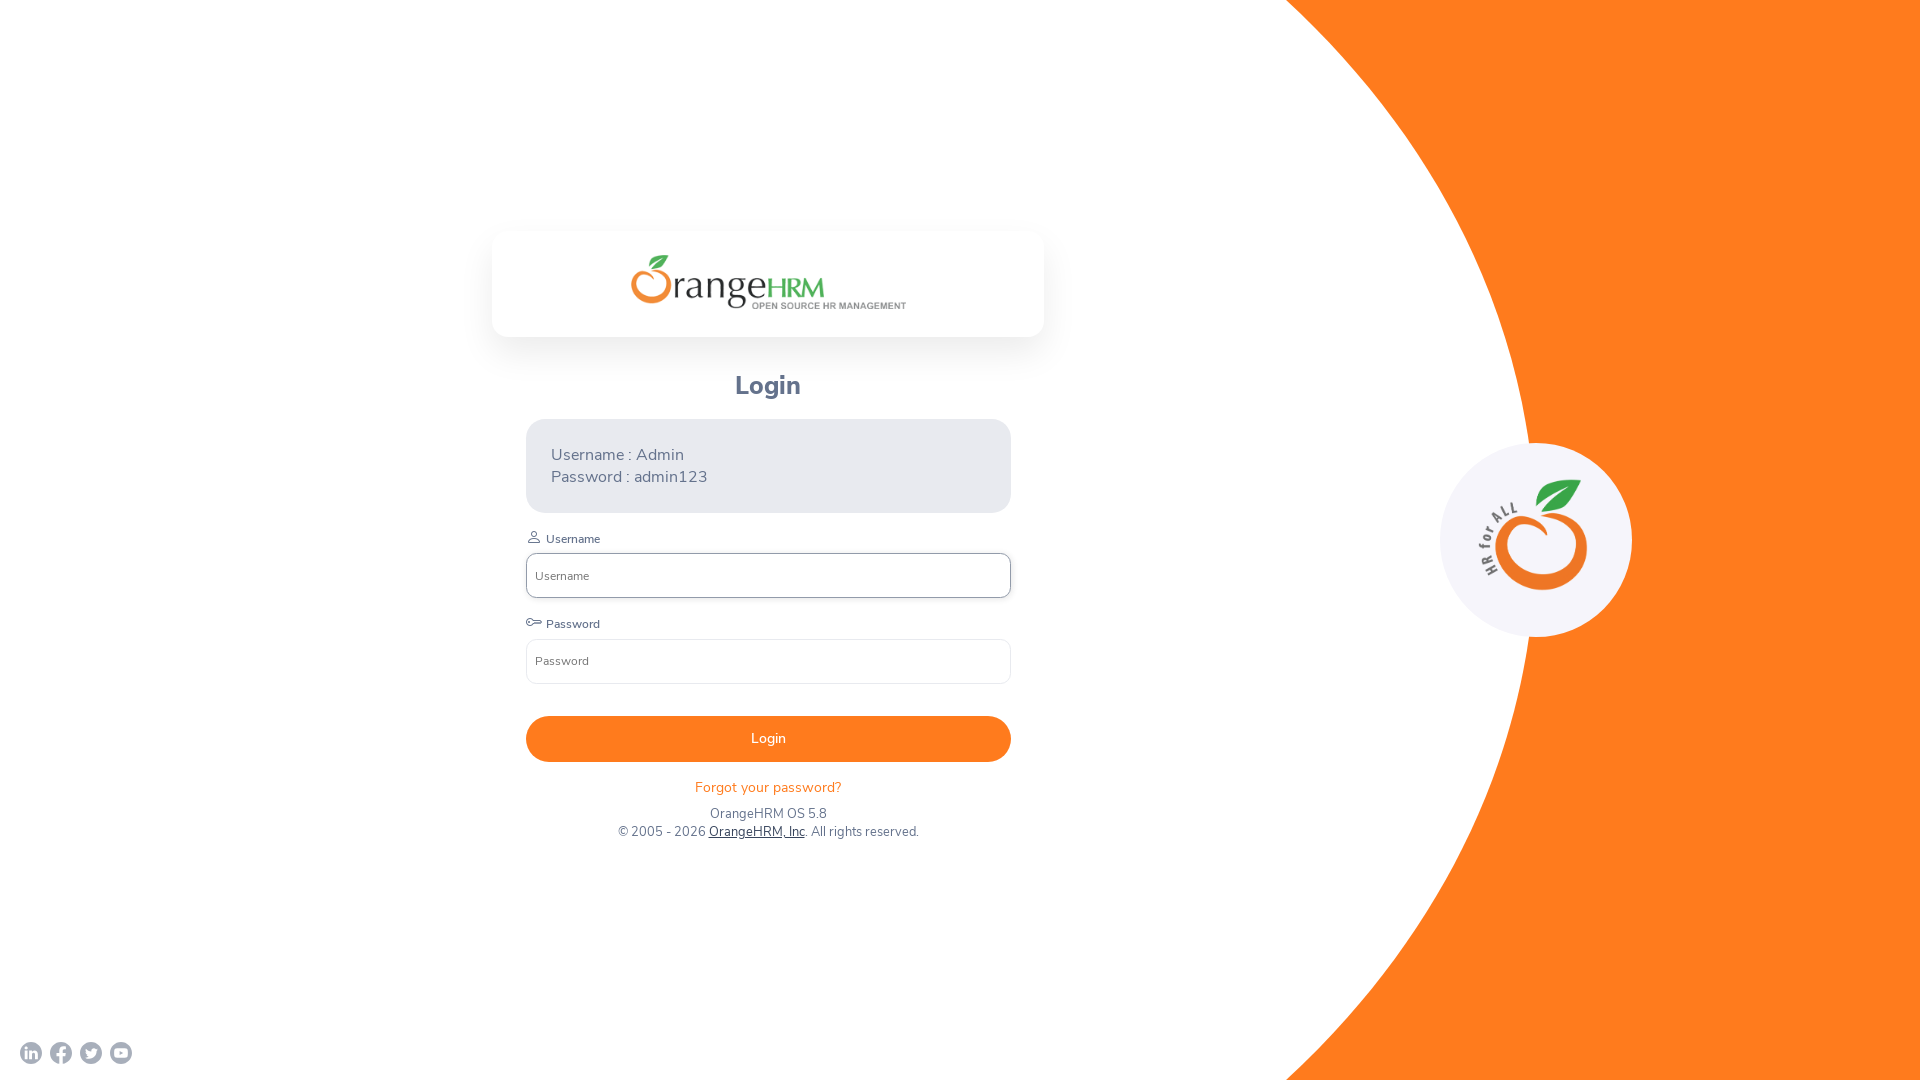

Verified URL contains expected domain
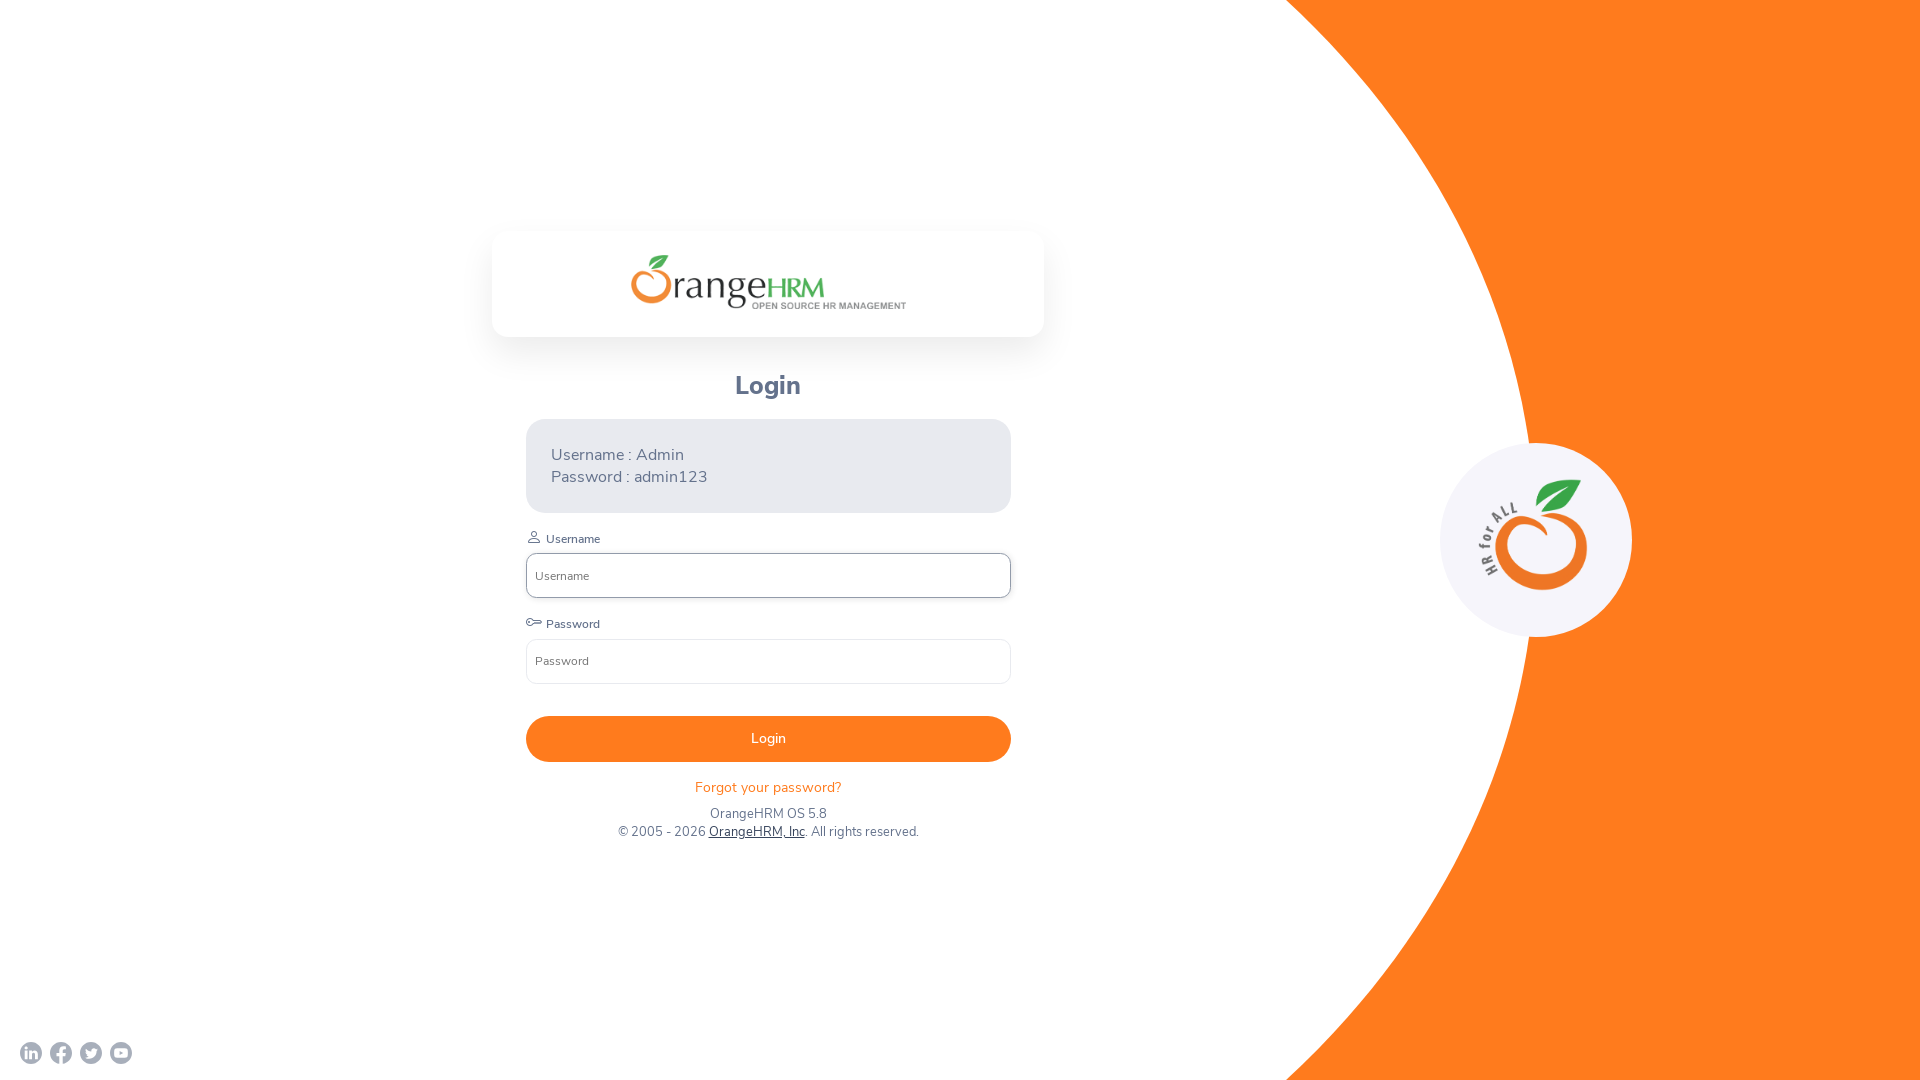

Retrieved page source with 15009 characters
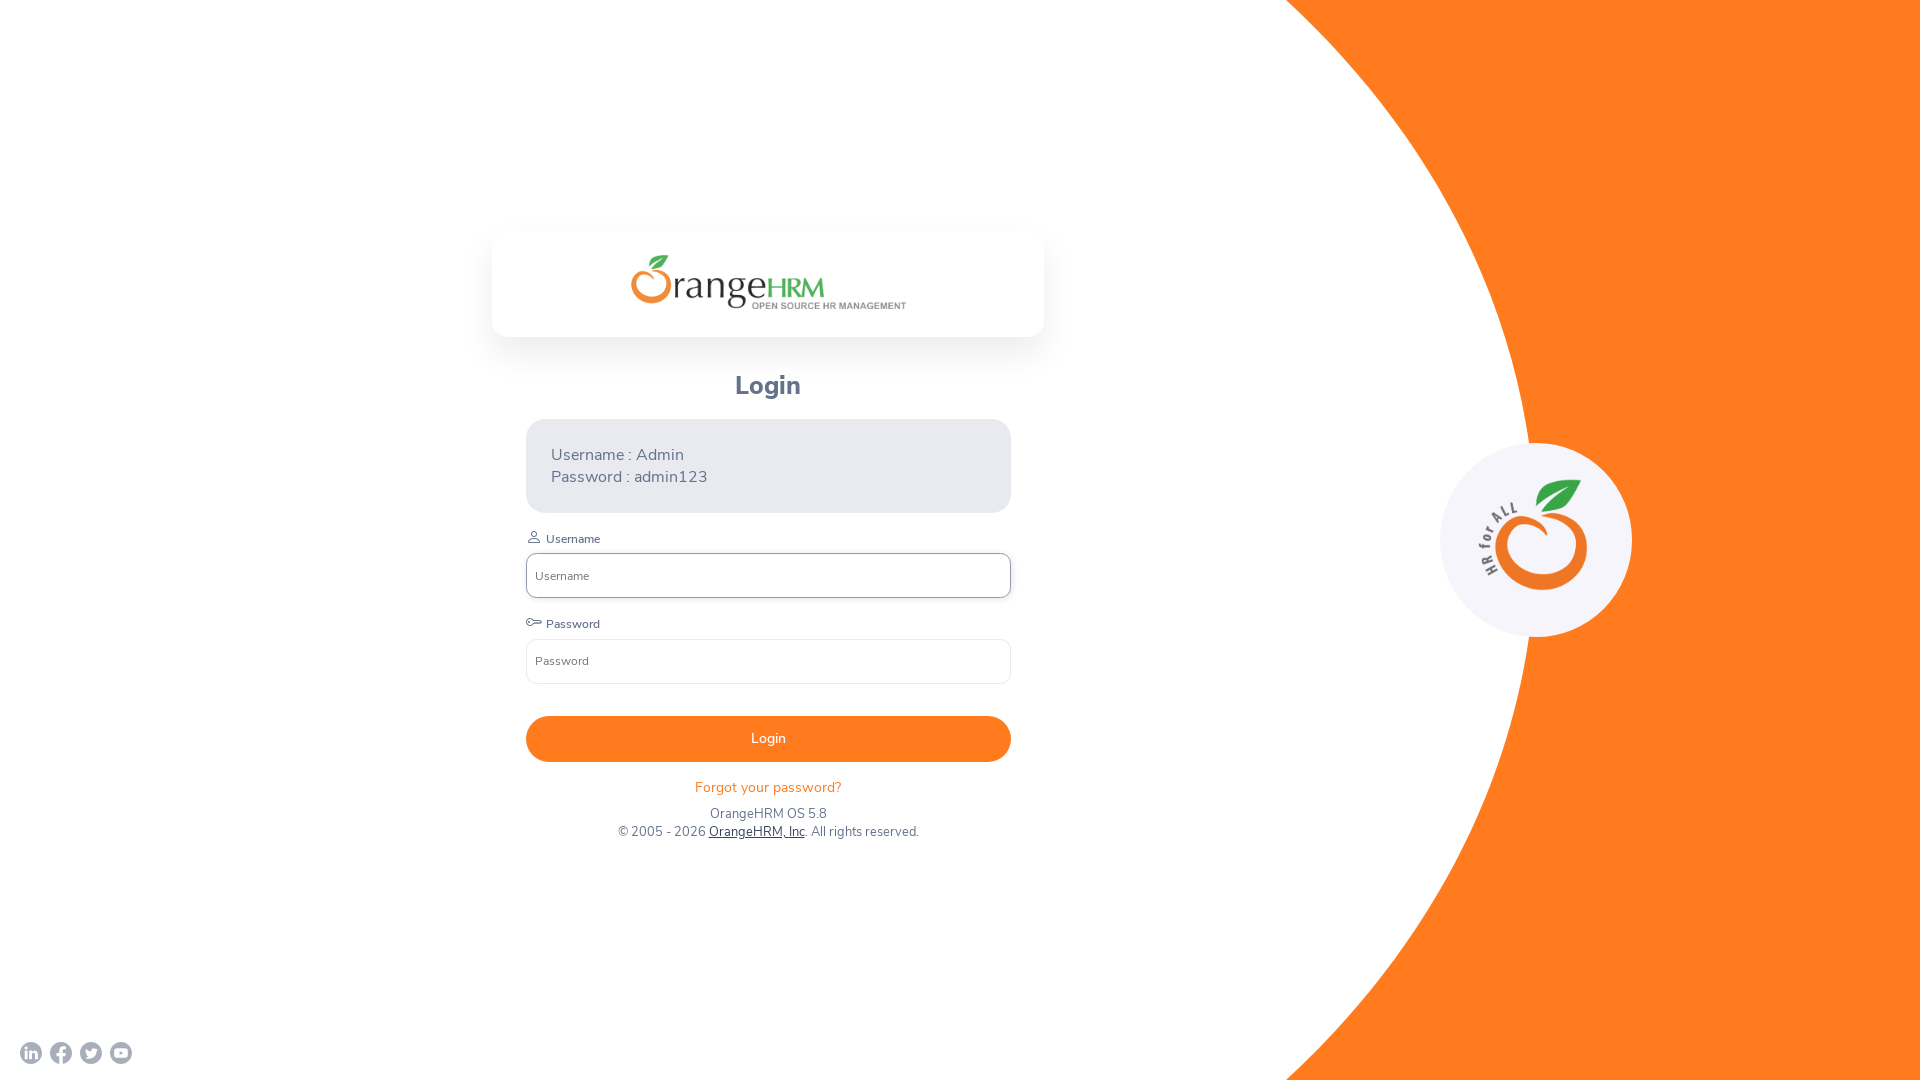

Verified page source is not empty
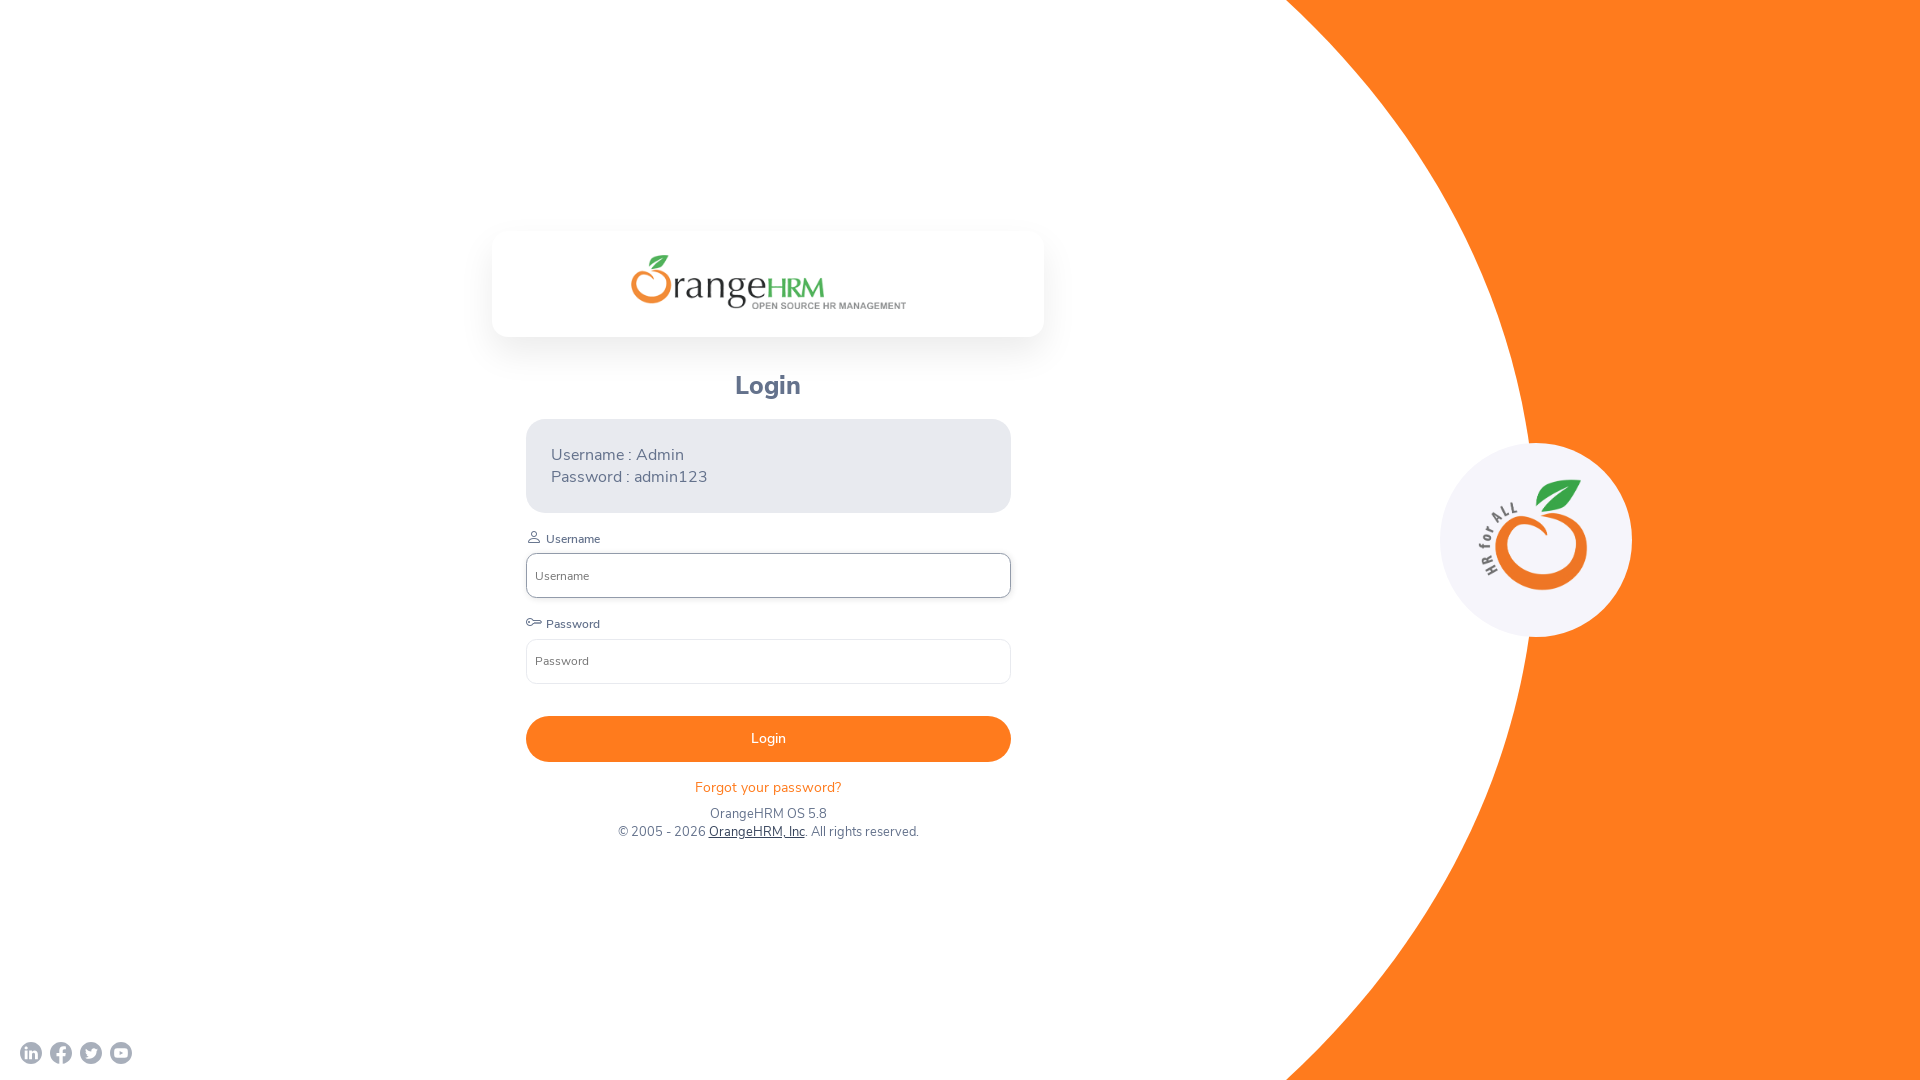

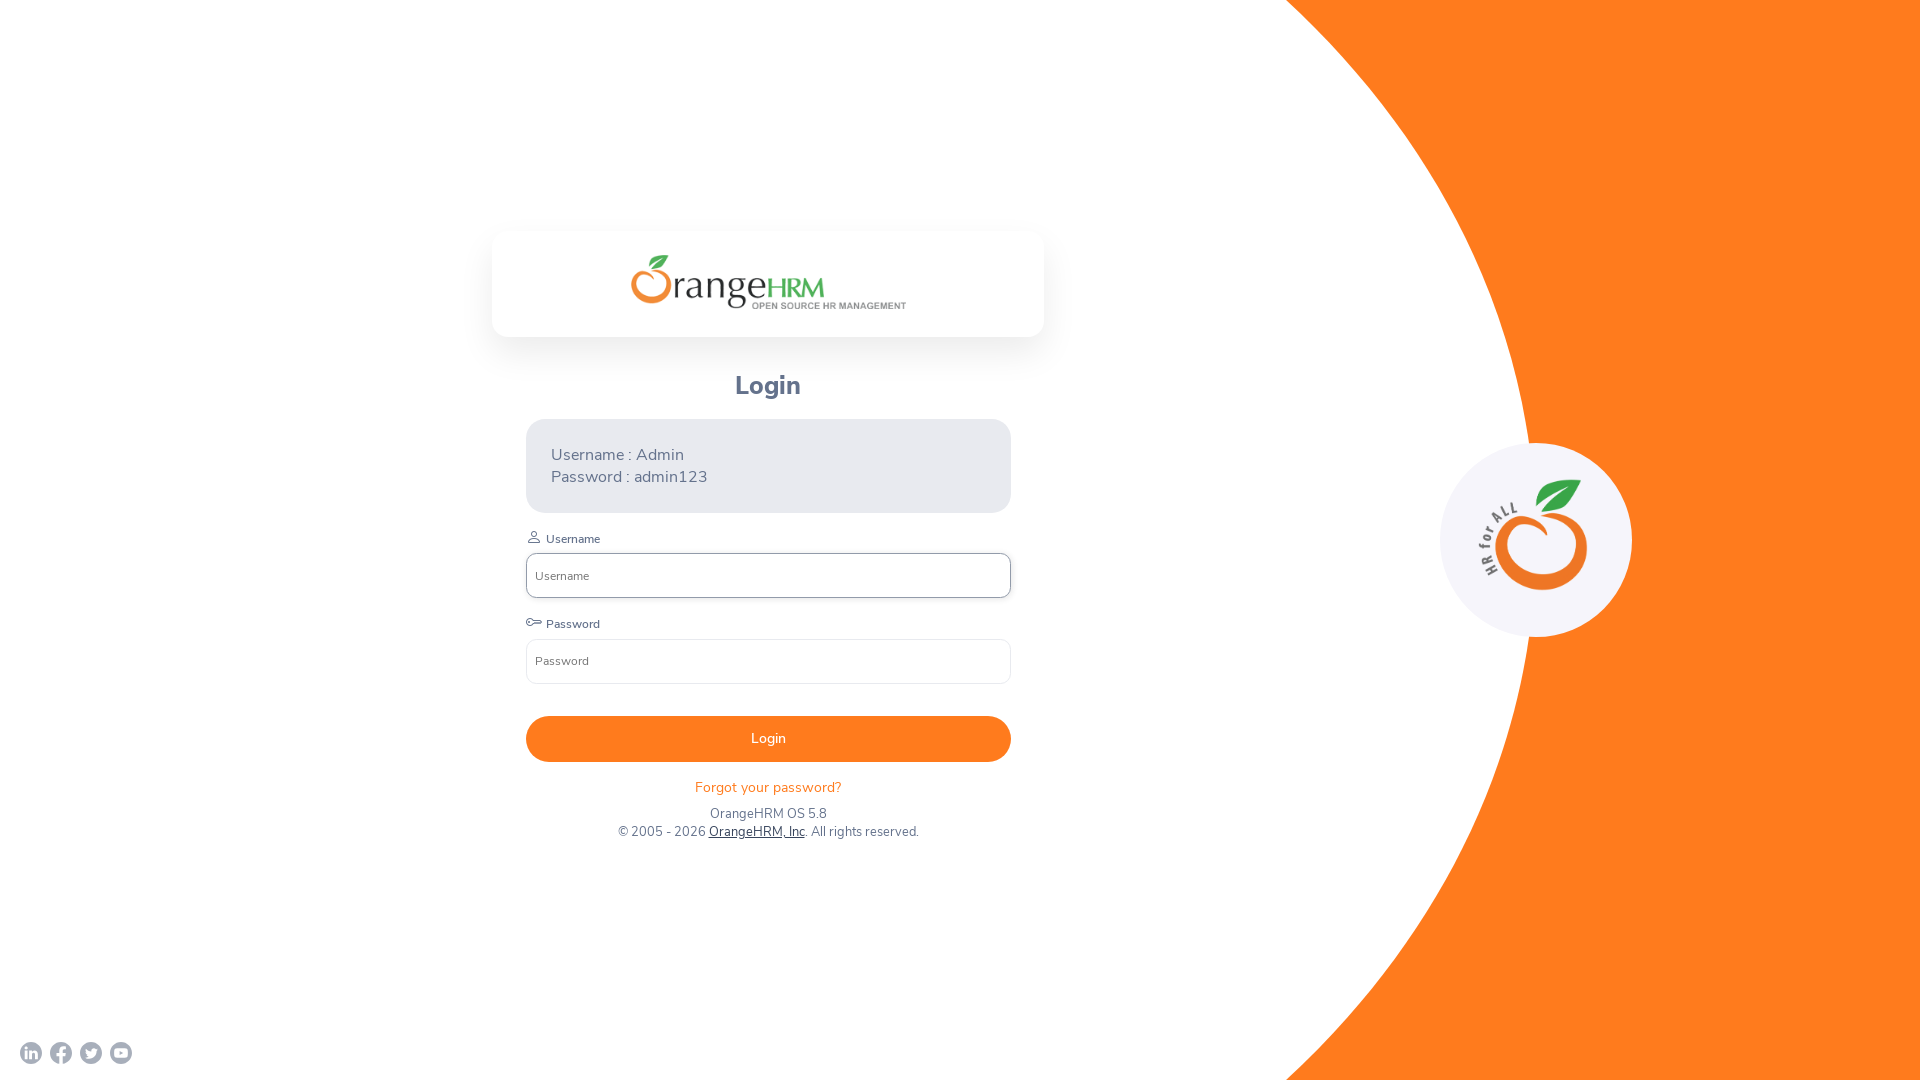